Tests that the homepage of Rahul Shetty Academy loads successfully by navigating to it and verifying the page loads.

Starting URL: http://rahulshettyacademy.com

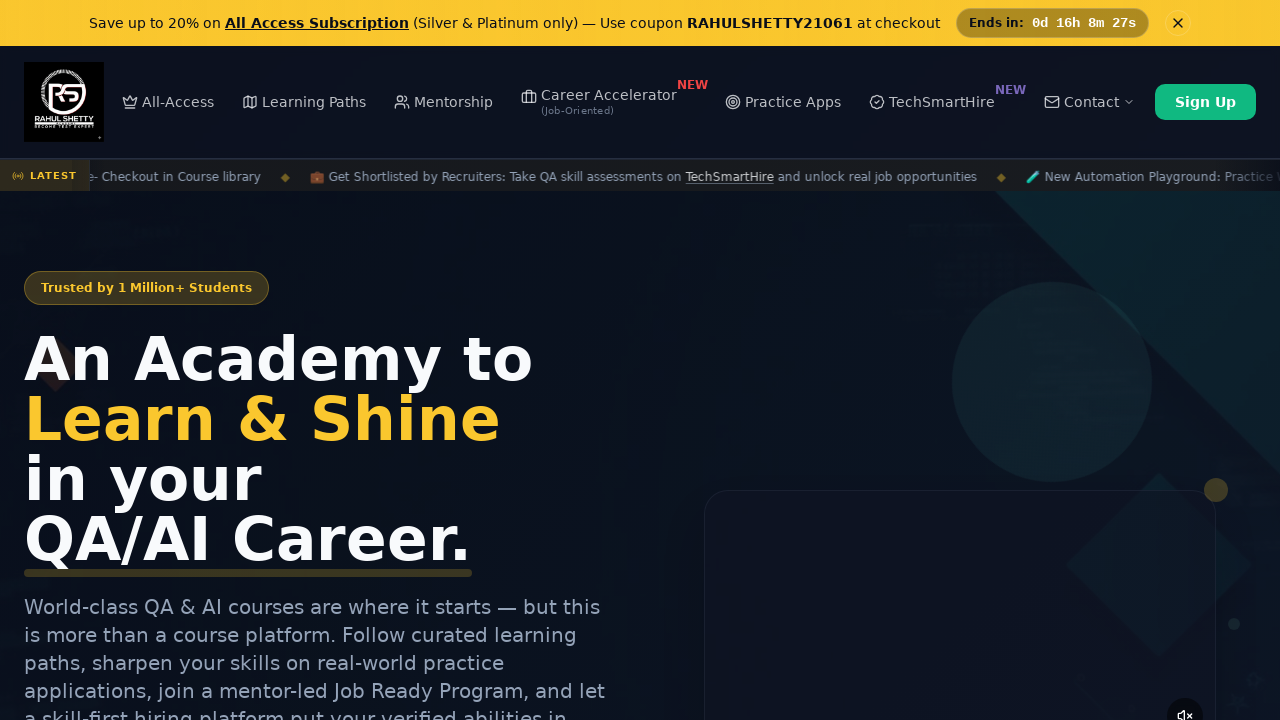

Waited for page DOM to fully load
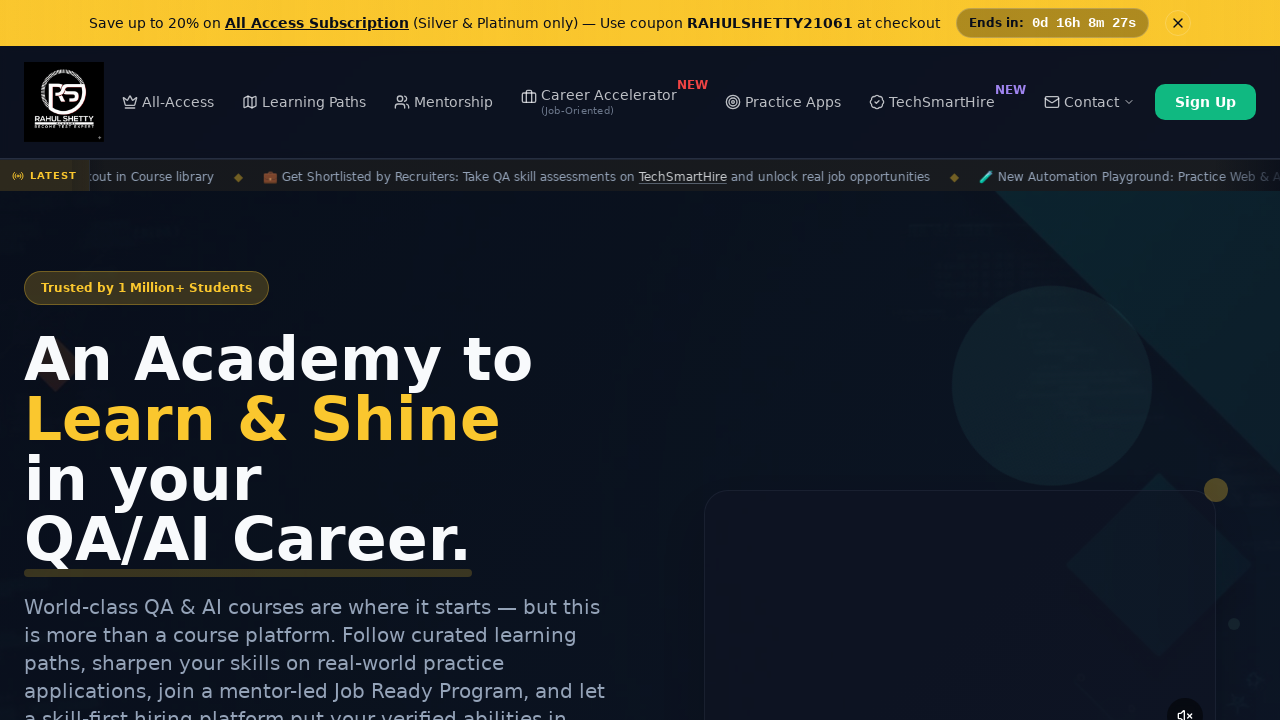

Retrieved page title
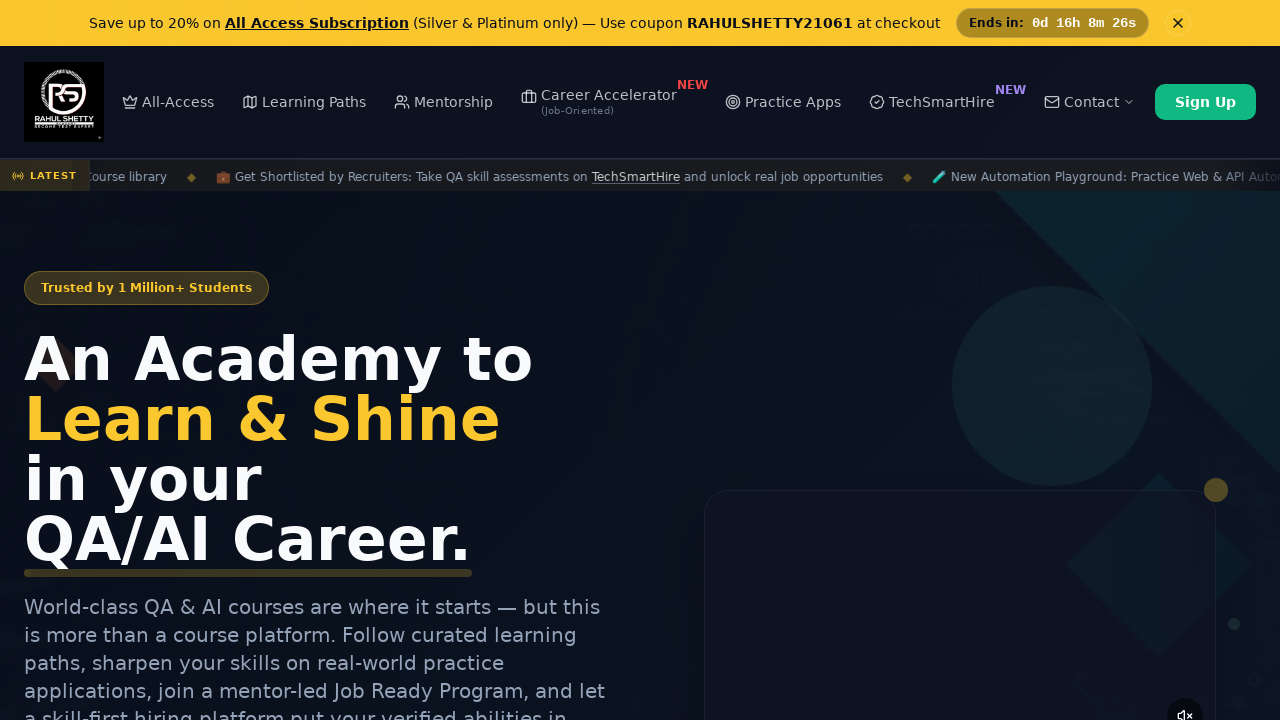

Verified page title is not empty - homepage loaded successfully
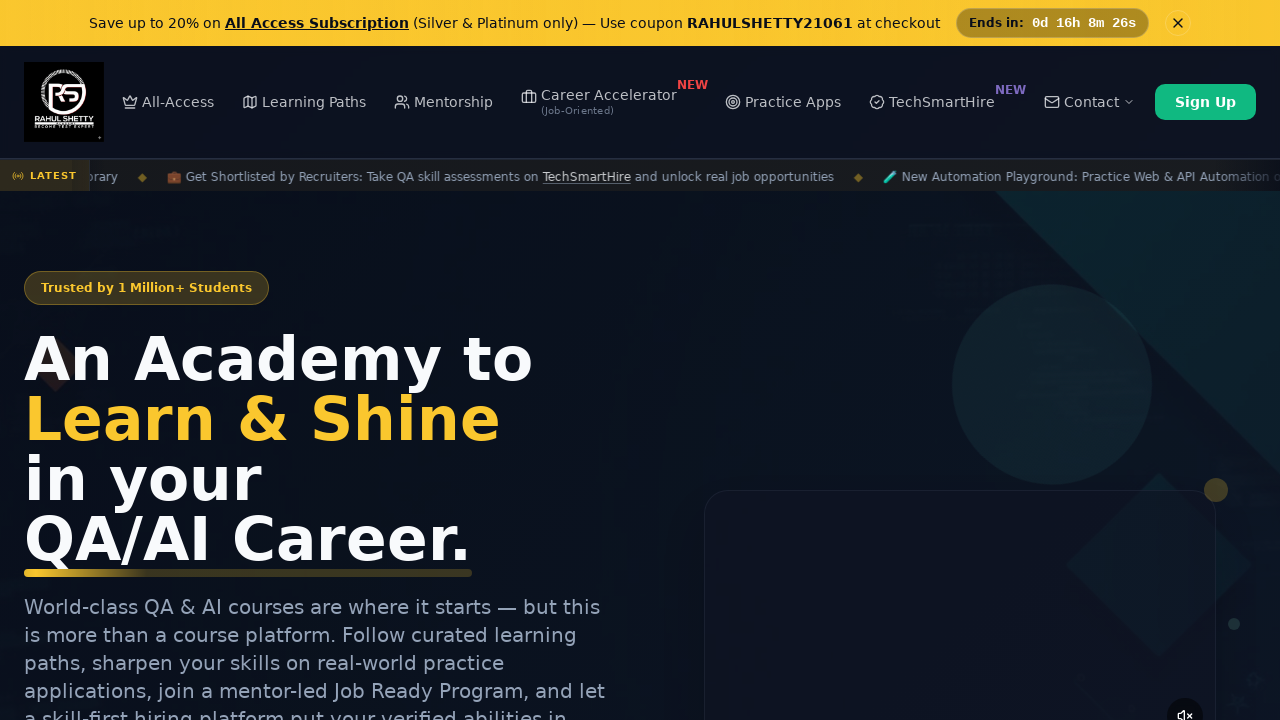

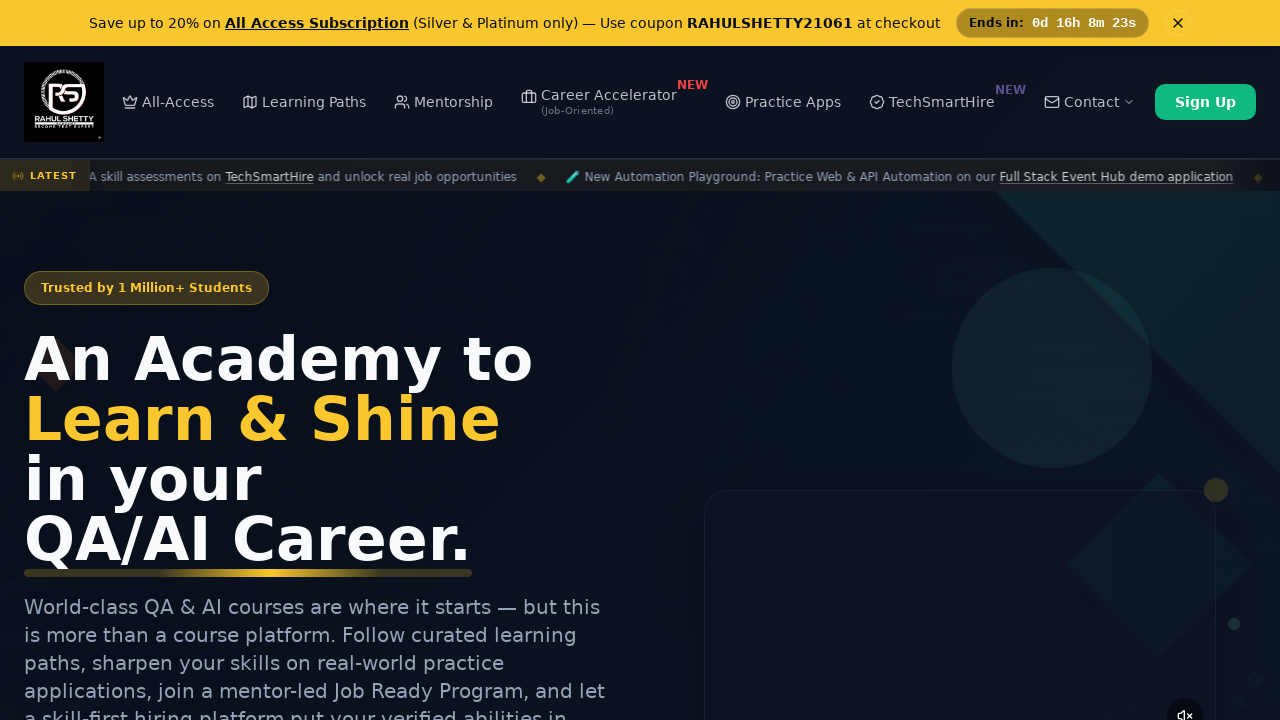